Tests Drag and Drop functionality by dragging column A to column B

Starting URL: https://the-internet.herokuapp.com

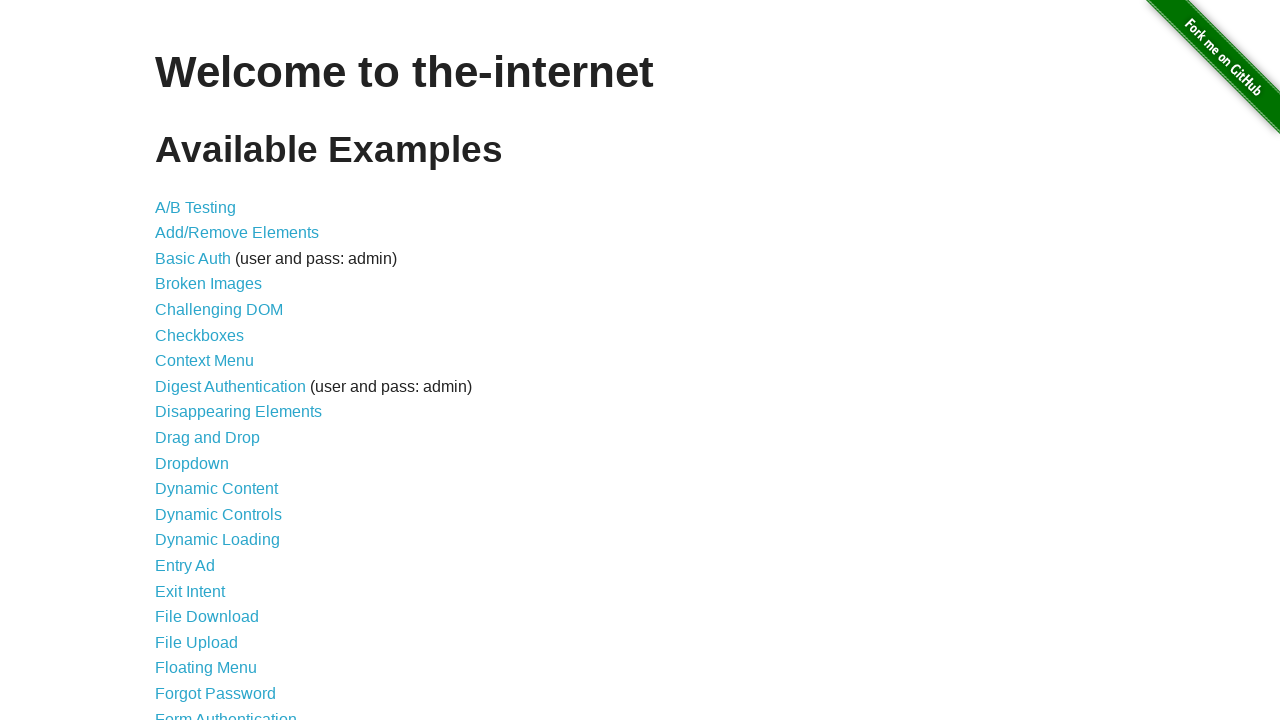

Clicked on Drag and Drop link at (208, 438) on text=Drag and Drop
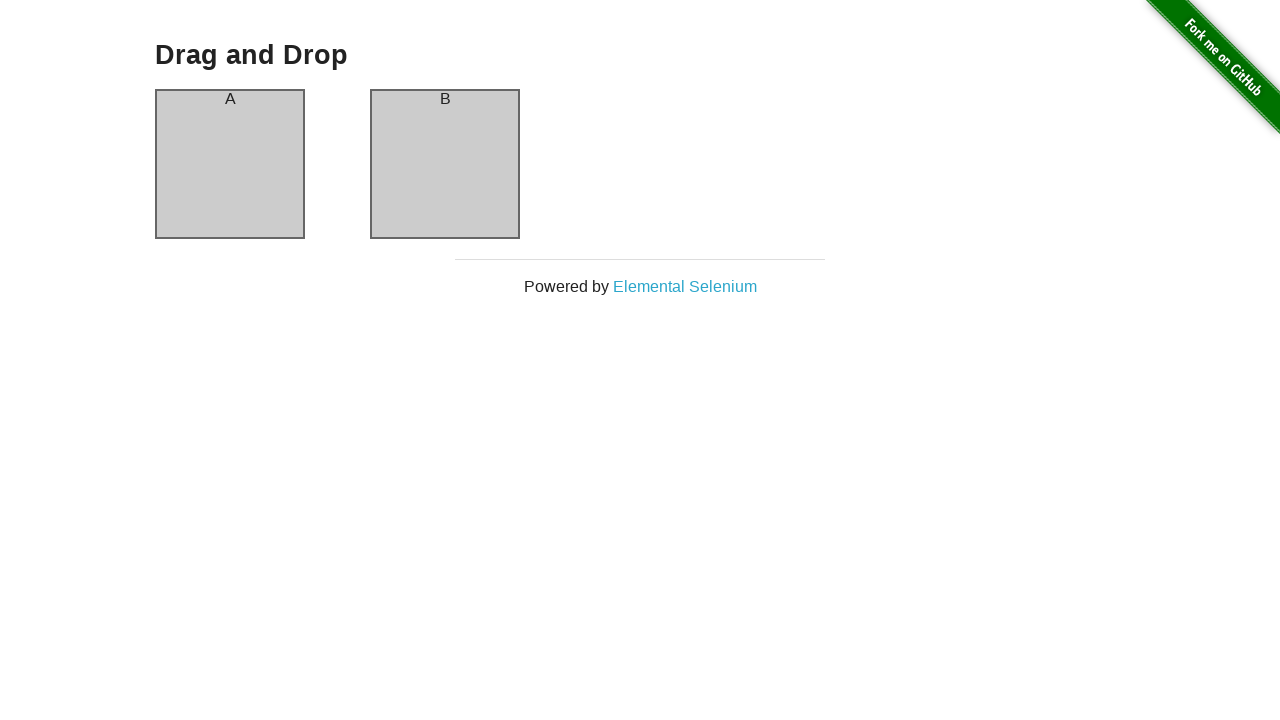

Drag and Drop page loaded
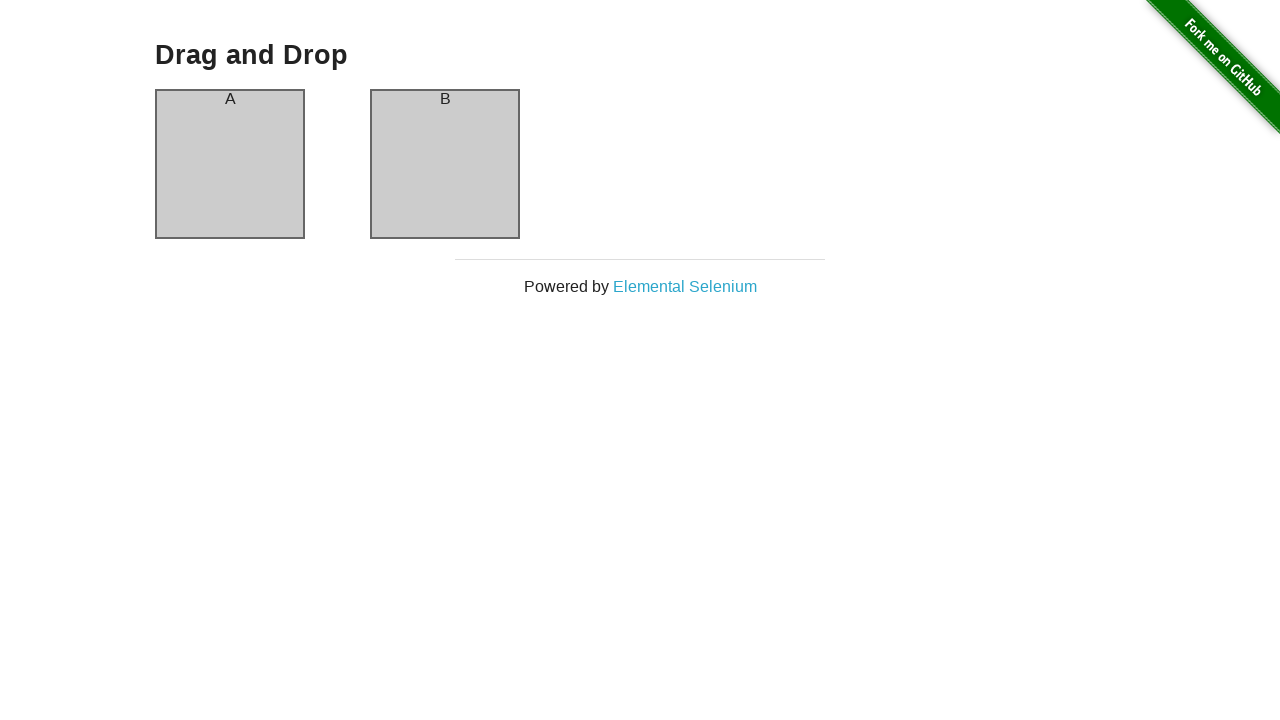

Dragged column A to column B at (445, 164)
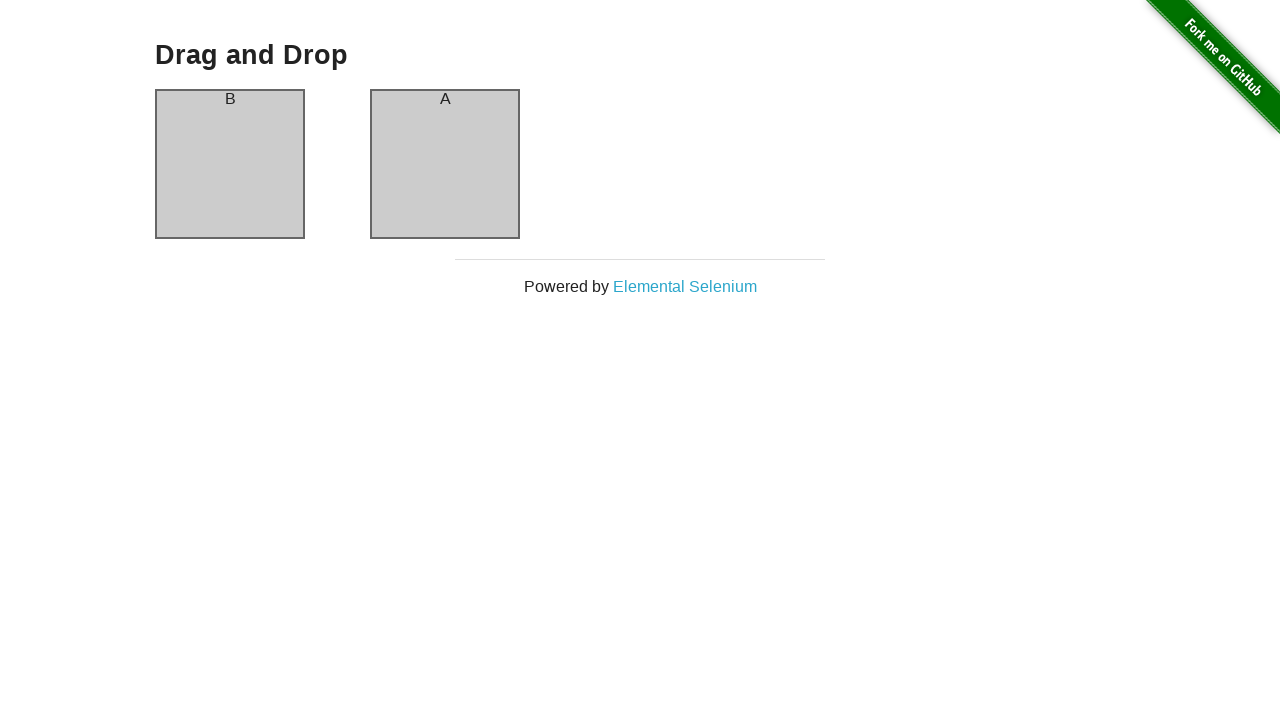

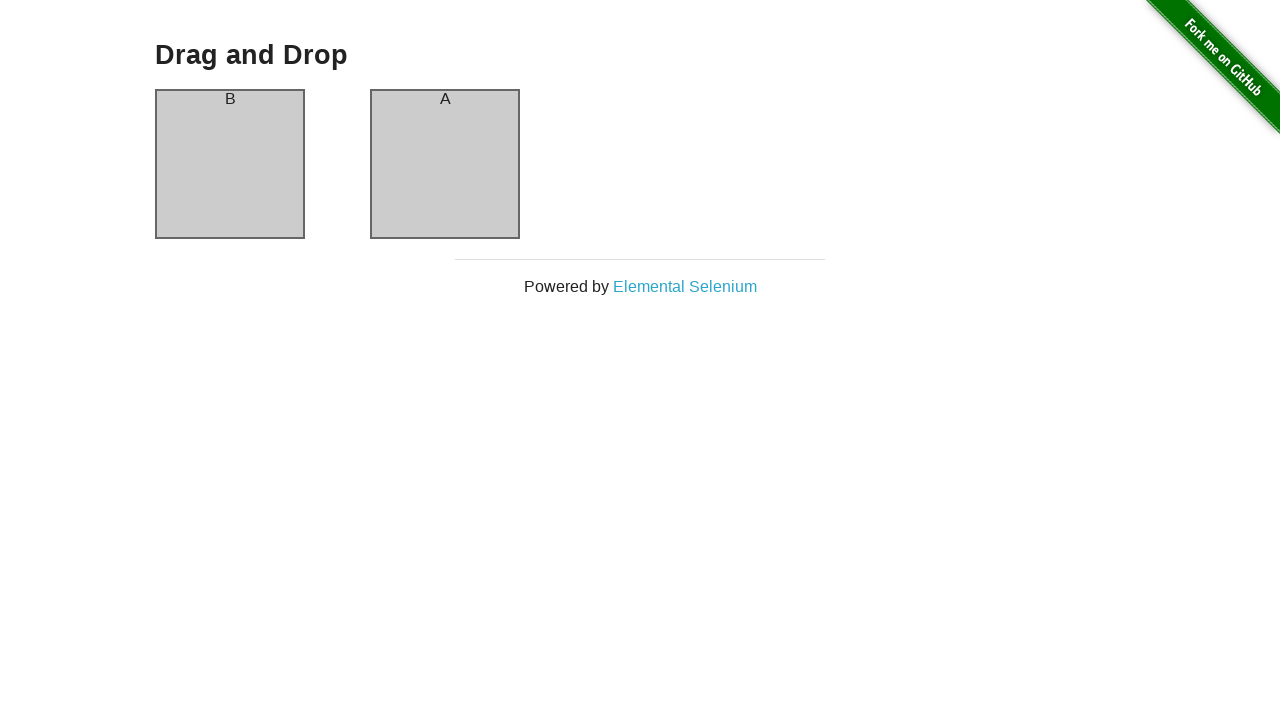